Tests e-commerce functionality by adding multiple products to cart, proceeding to checkout, and applying a promo code

Starting URL: https://rahulshettyacademy.com/seleniumPractise/#/

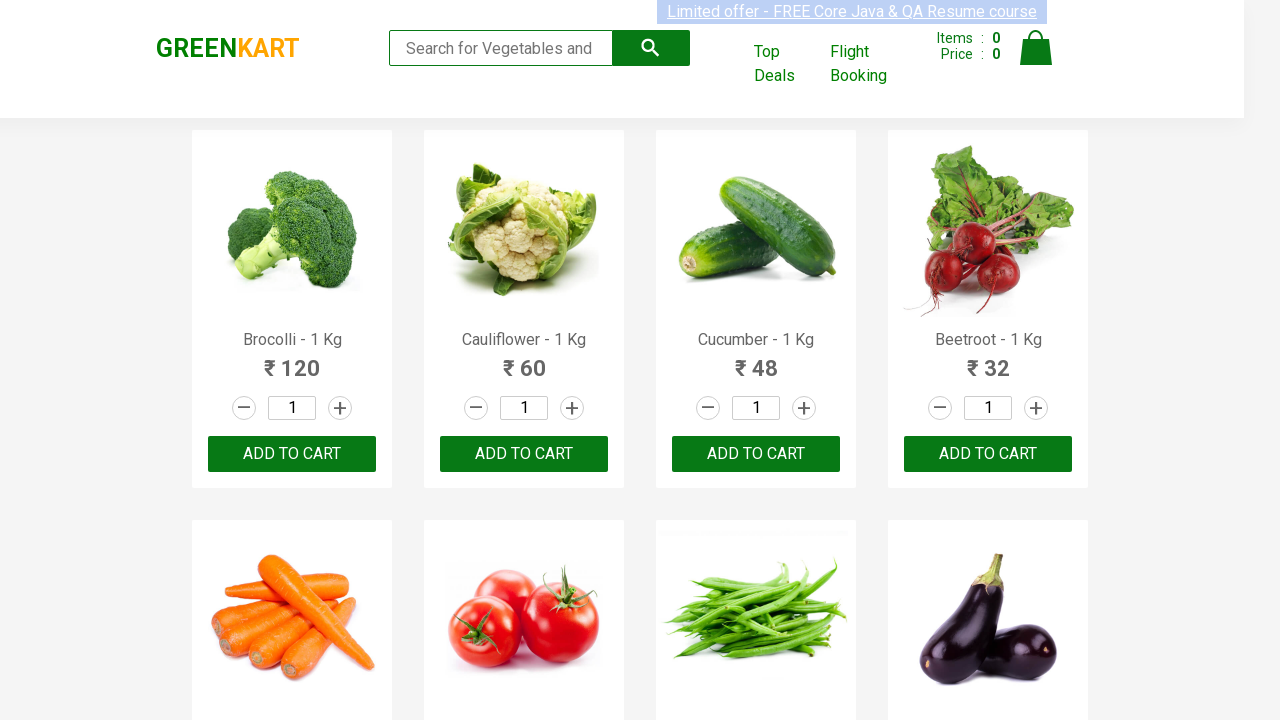

Waited for product names to load
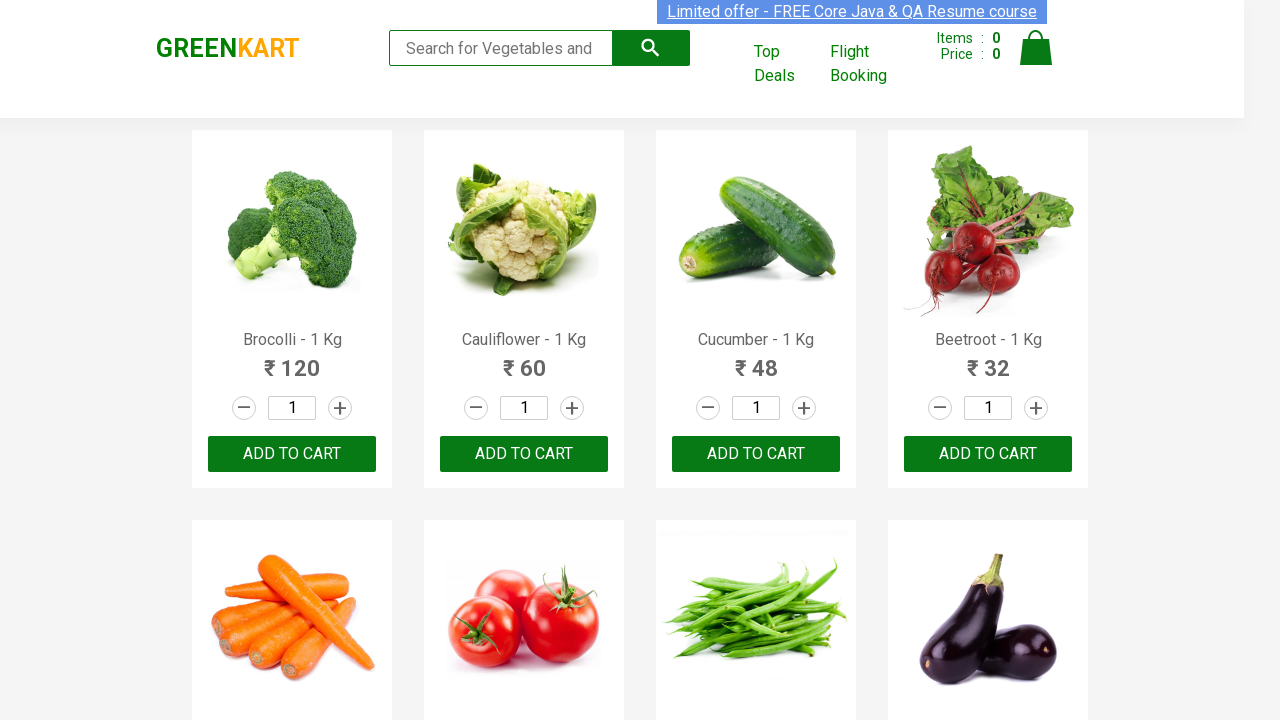

Retrieved all product elements from page
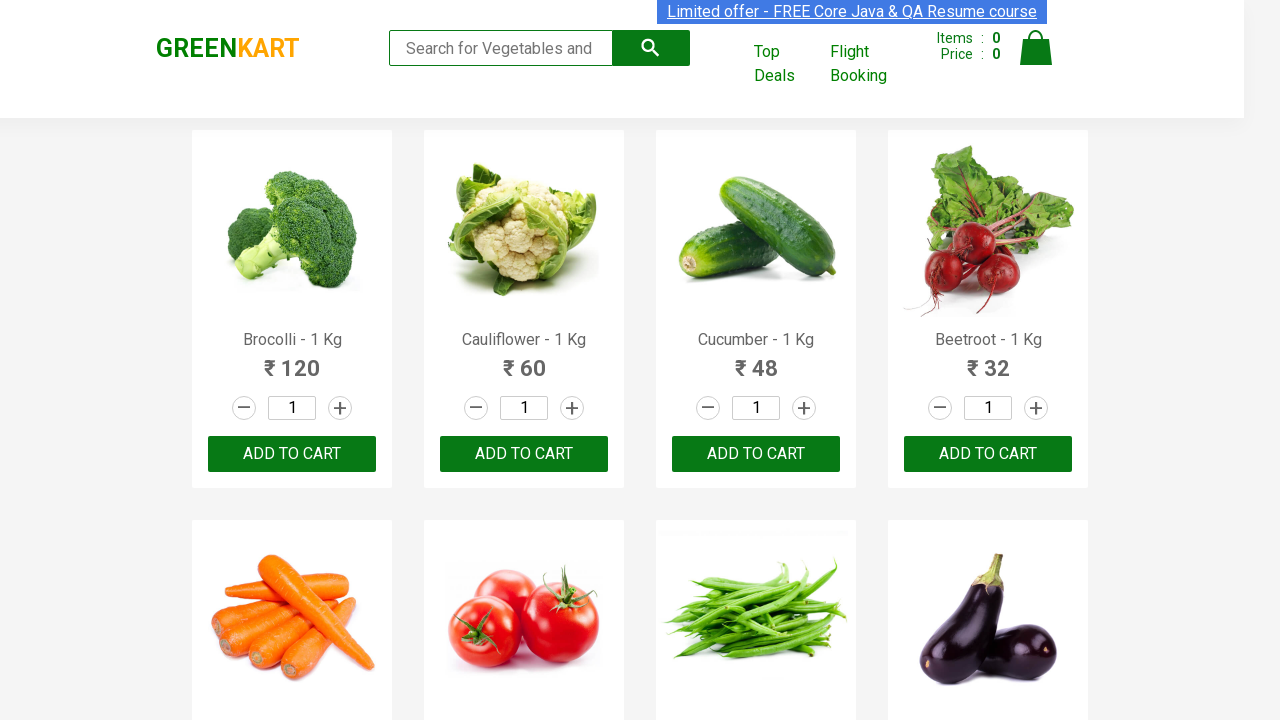

Added Brocolli to cart at (292, 454) on xpath=//div[@class='product-action']/button >> nth=0
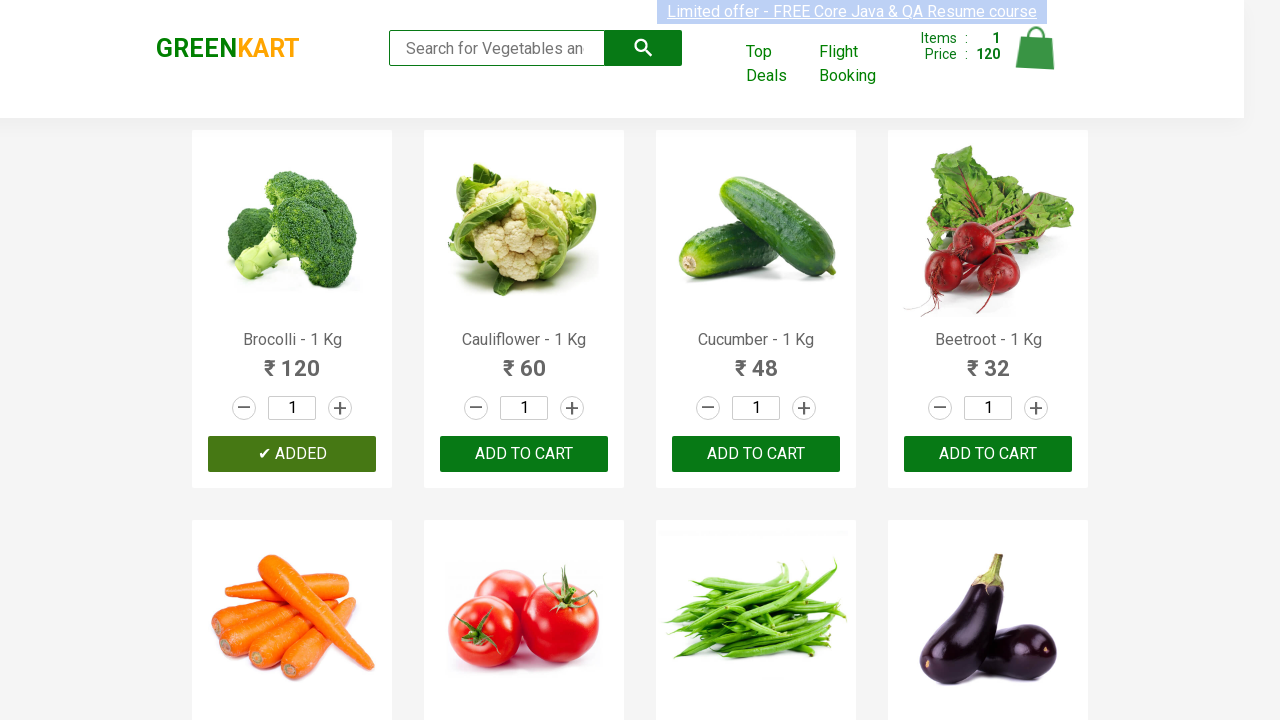

Added Beans to cart at (756, 360) on xpath=//div[@class='product-action']/button >> nth=6
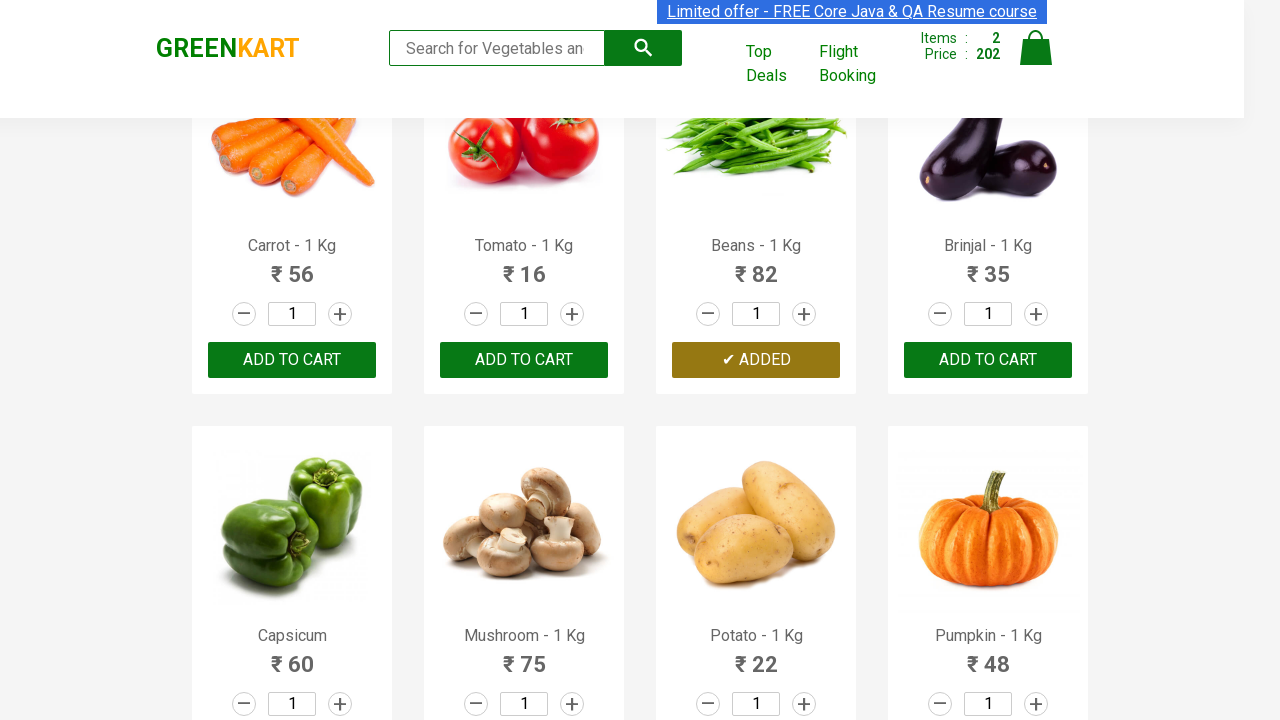

Added Potato to cart at (756, 360) on xpath=//div[@class='product-action']/button >> nth=10
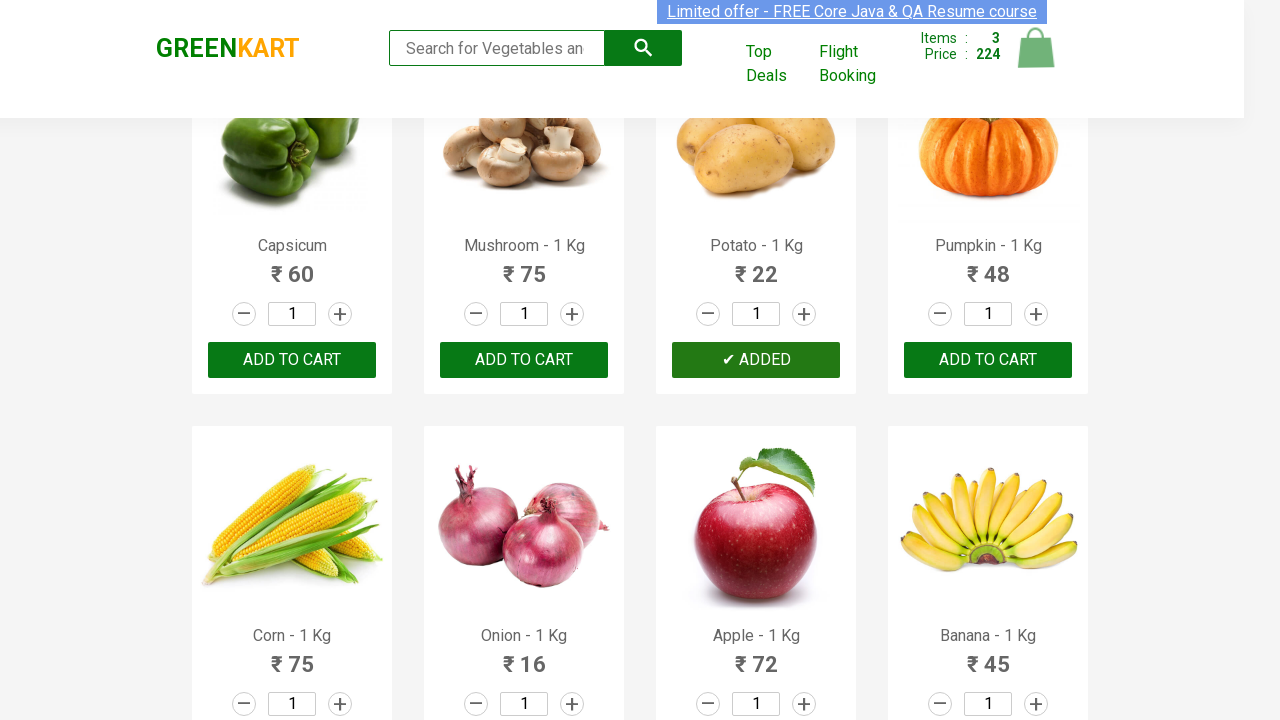

Clicked on cart icon at (1036, 48) on img[alt='Cart']
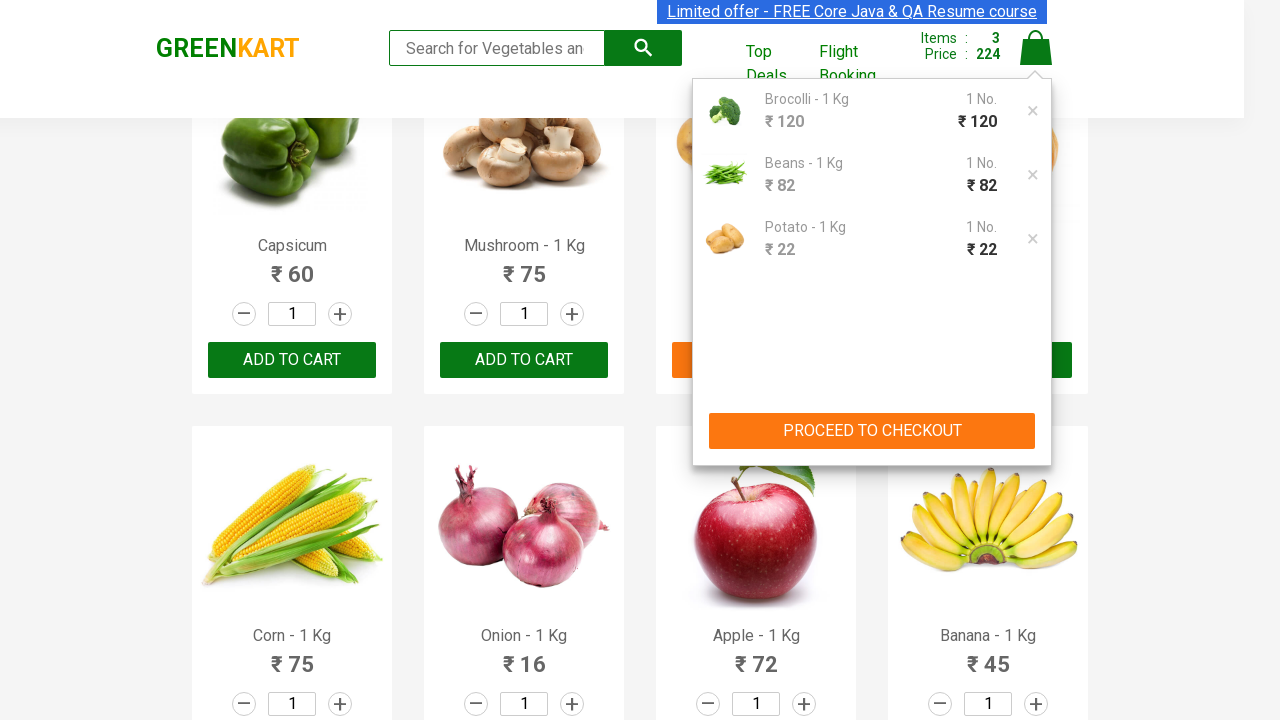

Clicked PROCEED TO CHECKOUT button at (872, 431) on xpath=//*[text()='PROCEED TO CHECKOUT']
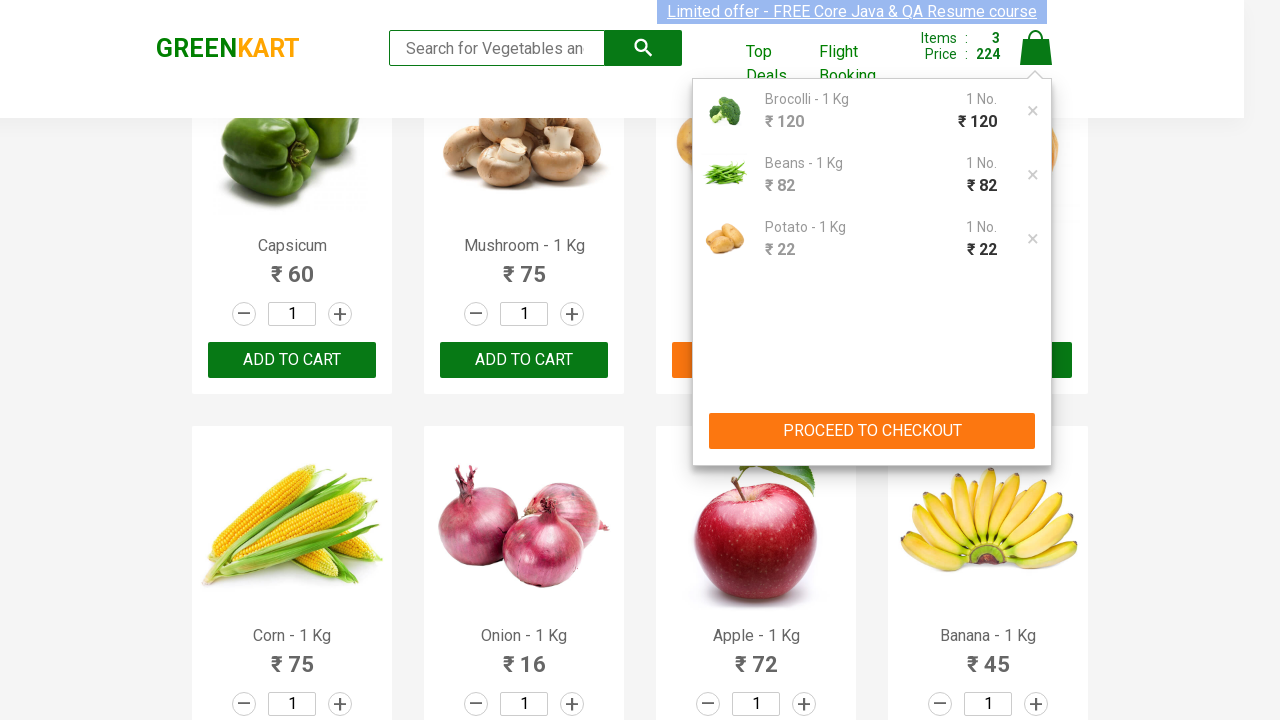

Filled promo code field with 'rahulshettyacademy' on input.promoCode
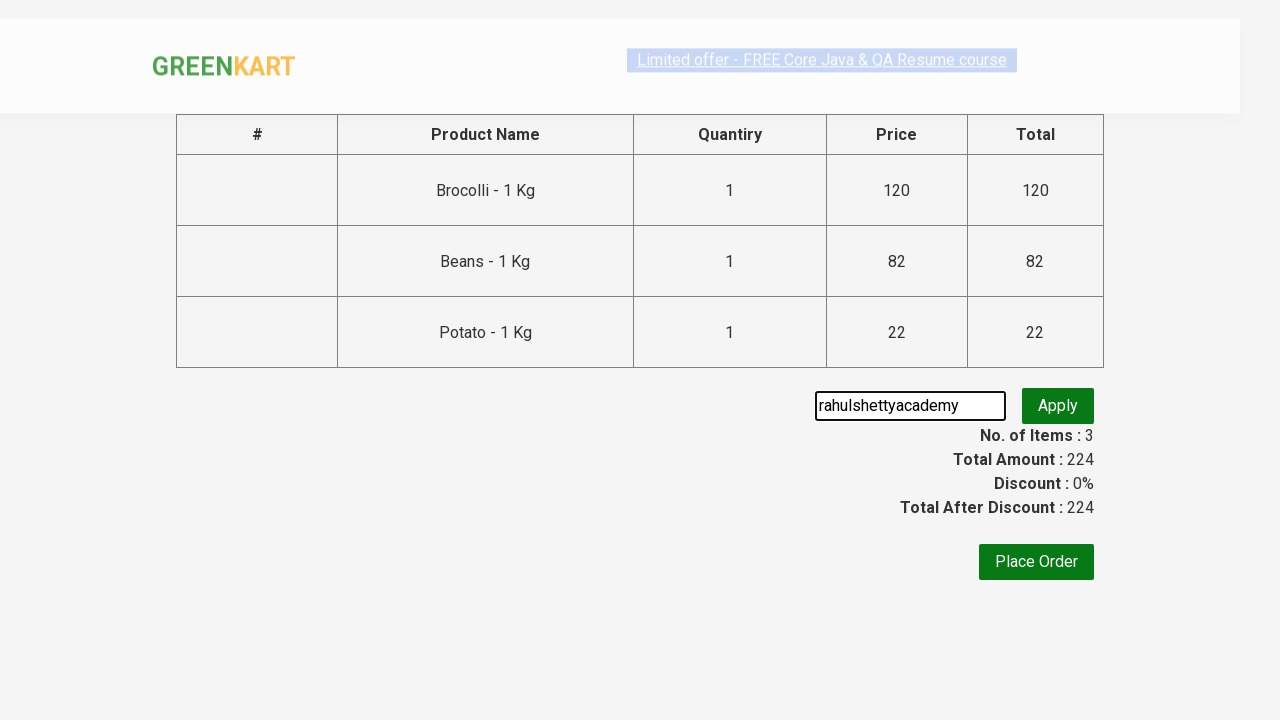

Clicked apply promo code button at (1058, 406) on button.promoBtn
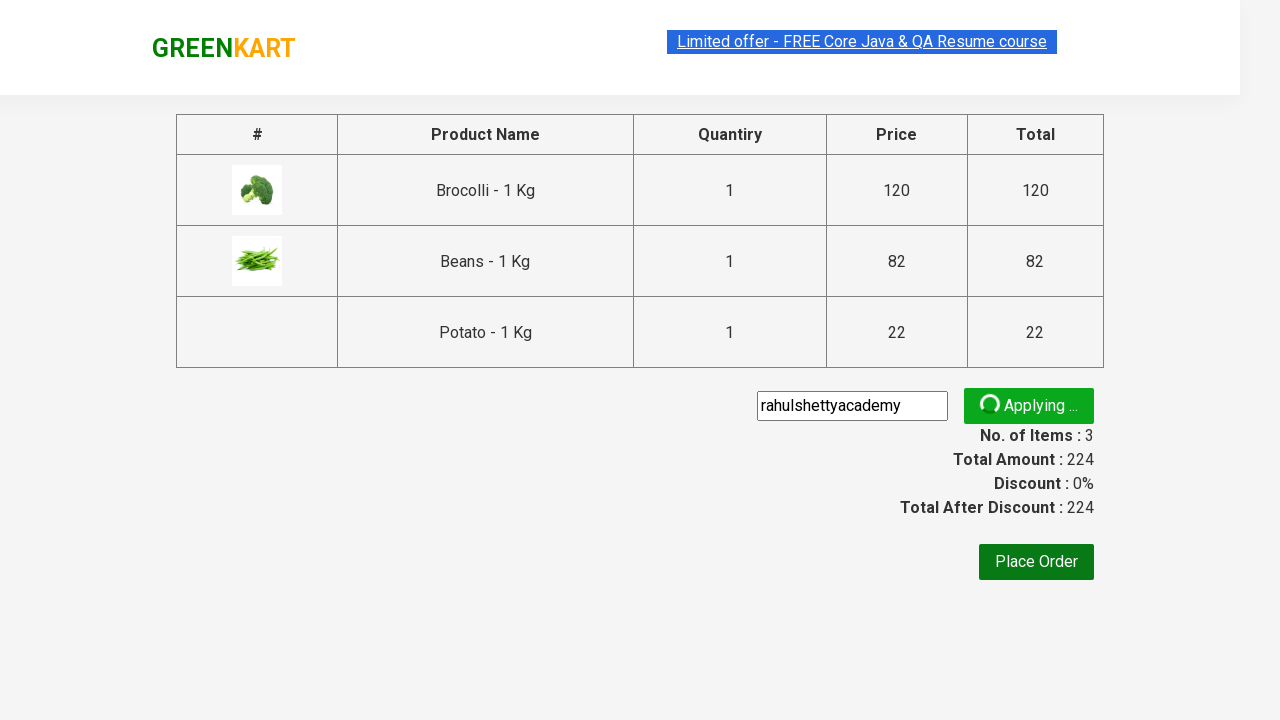

Promo code successfully applied - confirmation message appeared
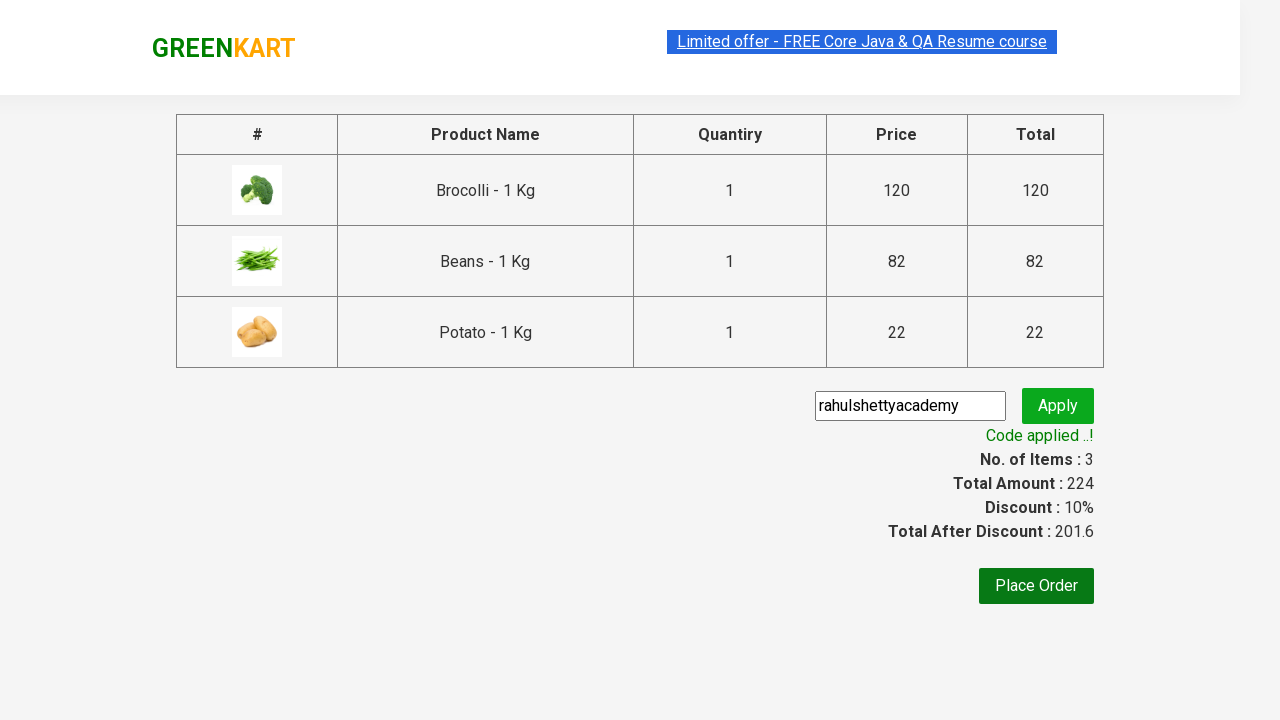

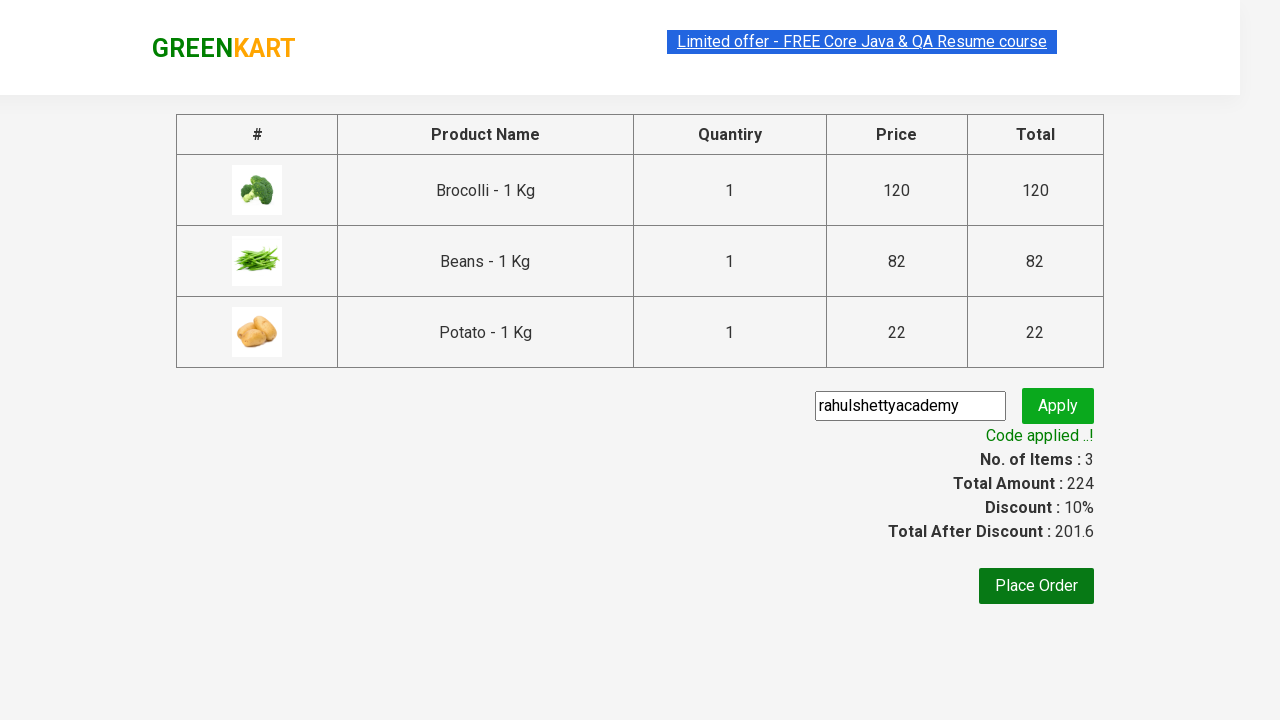